Tests the filter functionality by adding two todo items, completing both, then clicking Active and Completed filter links to verify filtering works.

Starting URL: https://demo.playwright.dev/todomvc

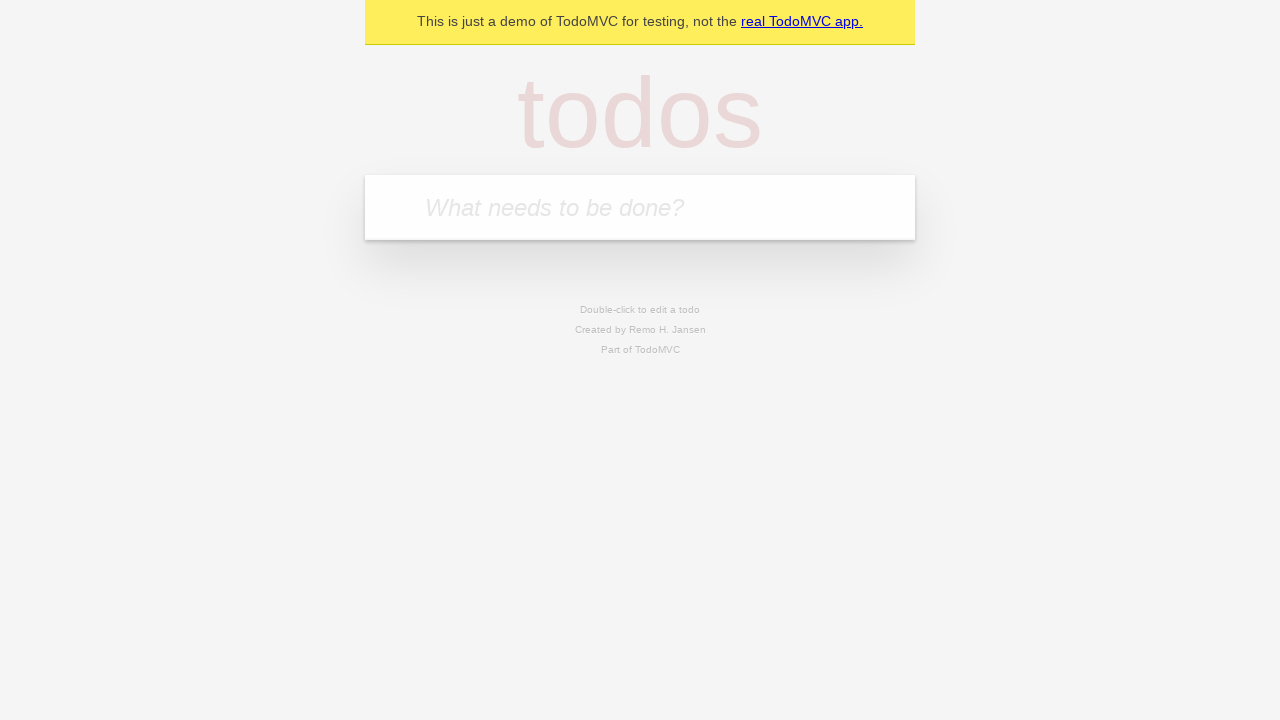

Filled first todo item field with 'staying out the way' on input.new-todo
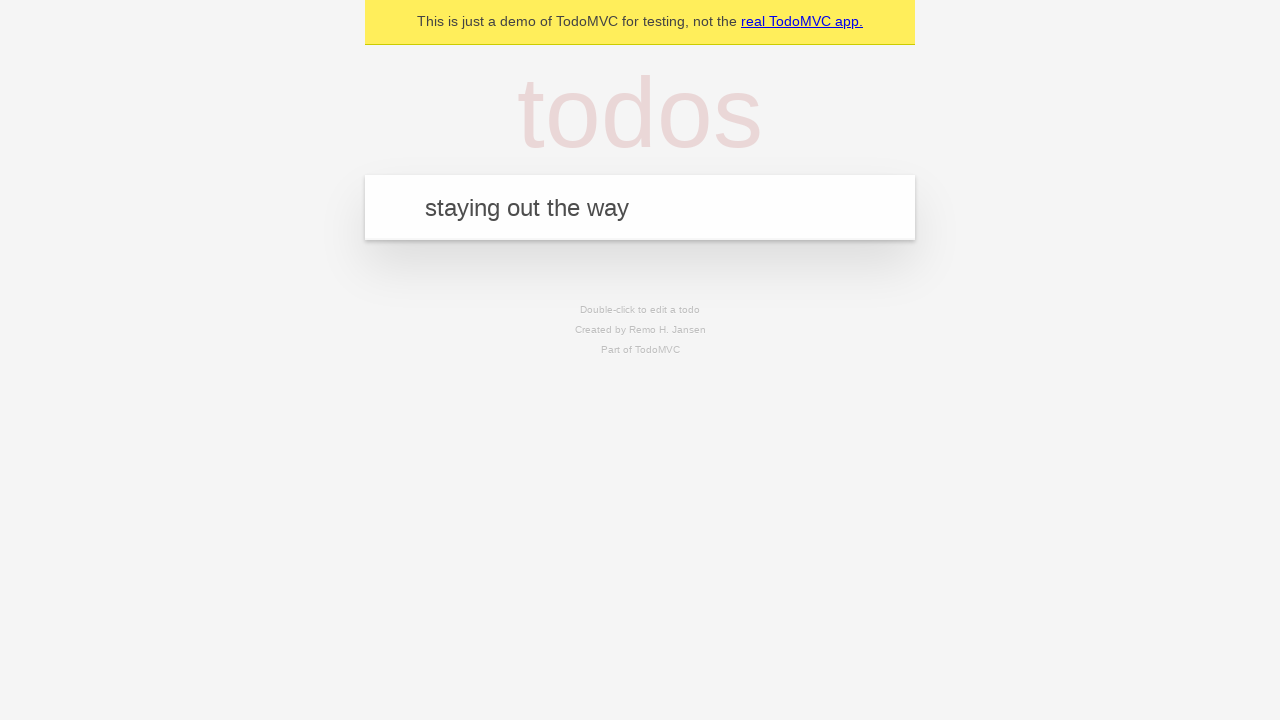

Pressed Enter to add first todo item on input.new-todo
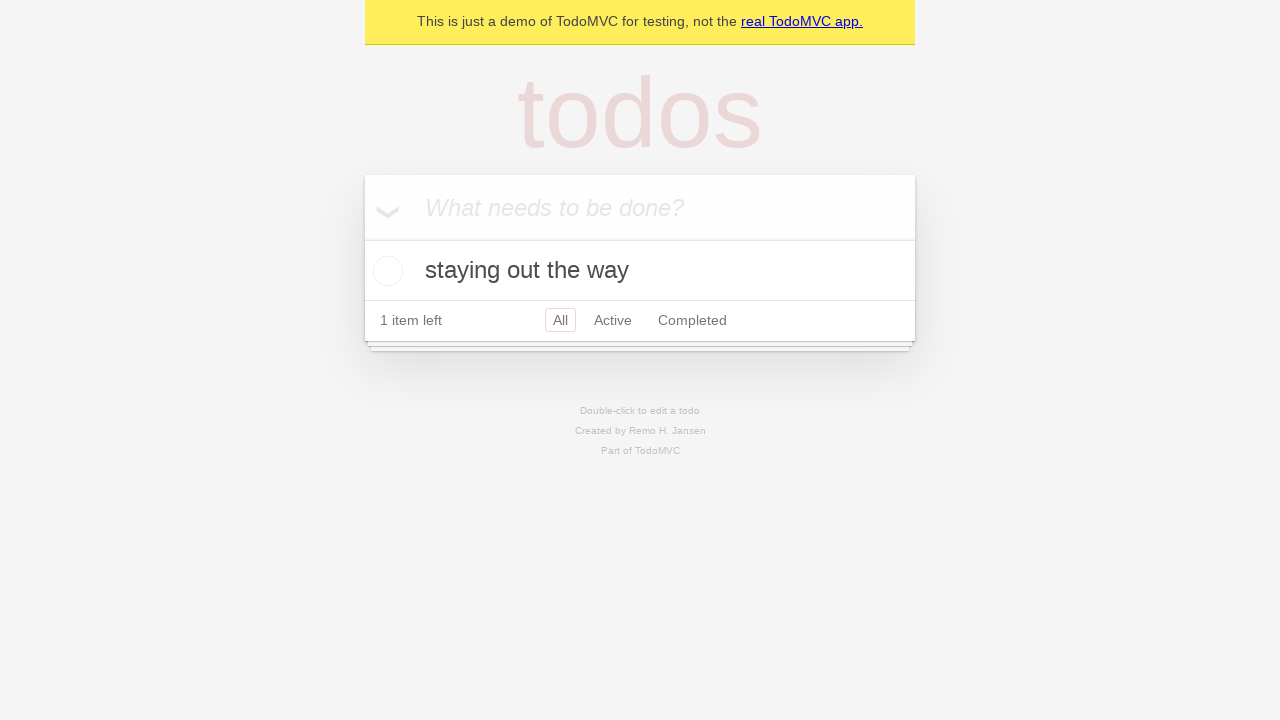

Filled second todo item field with 'nahh forreal' on input.new-todo
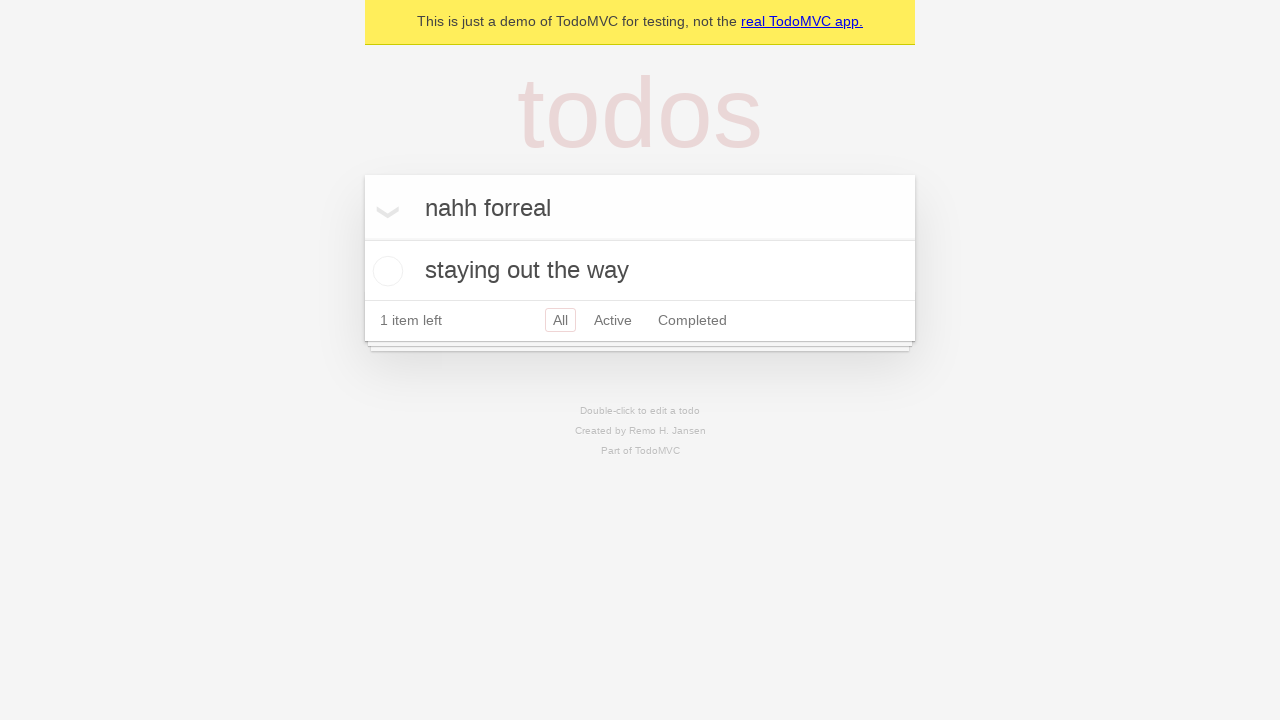

Pressed Enter to add second todo item on input.new-todo
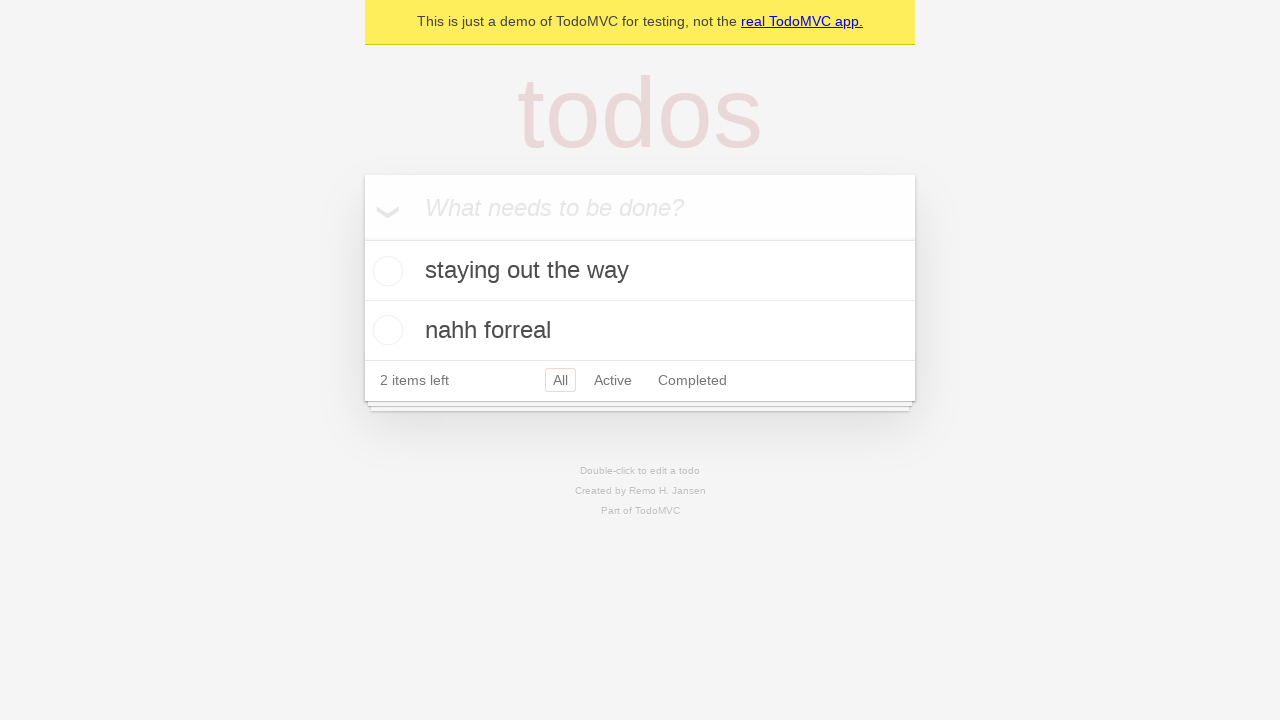

Completed first todo item by checking its checkbox at (385, 271) on internal:testid=[data-testid="todo-item"s] >> nth=0 >> internal:role=checkbox
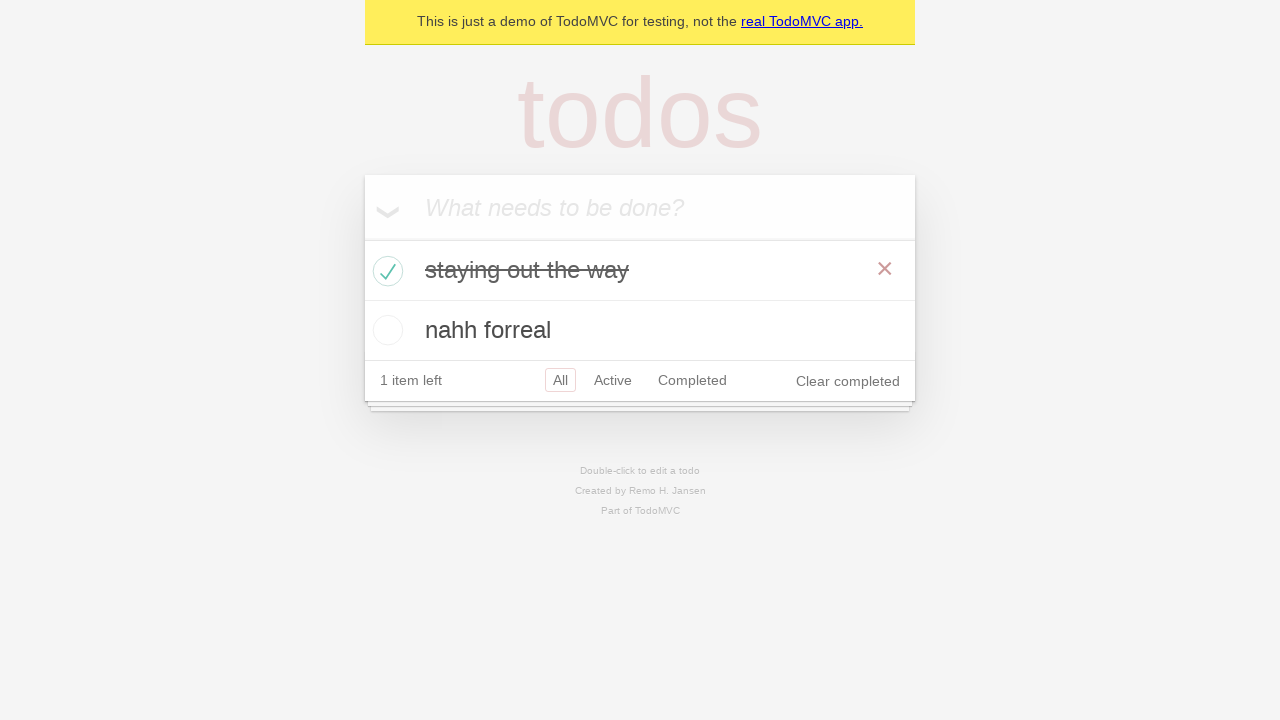

Completed second todo item by checking its checkbox at (385, 330) on internal:testid=[data-testid="todo-item"s] >> nth=1 >> internal:role=checkbox
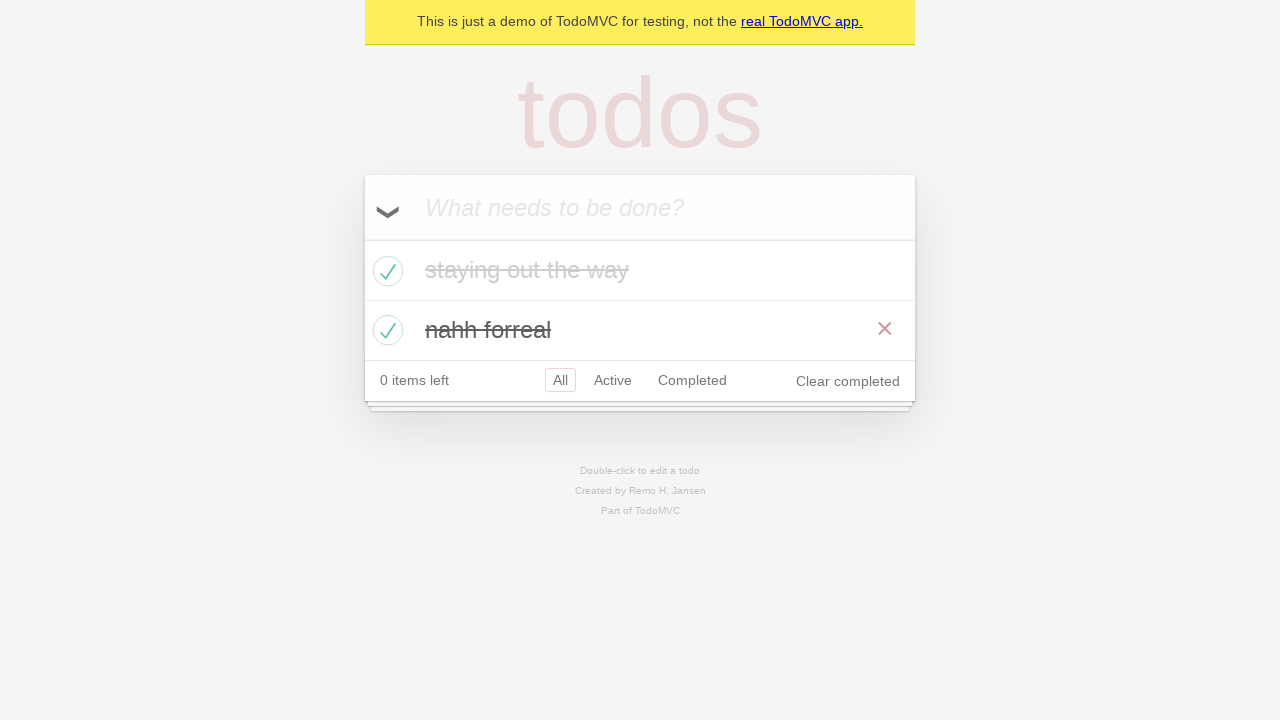

Clicked Active filter link to show active items at (613, 380) on internal:role=link[name="Active"i]
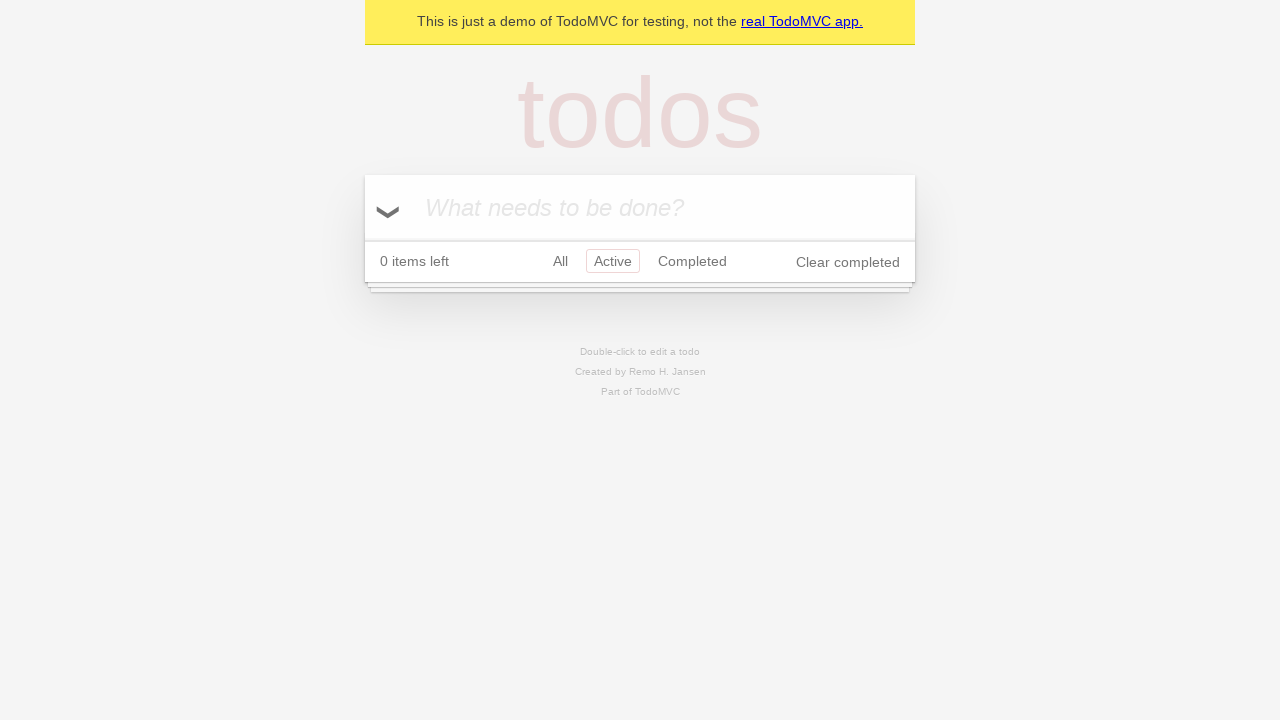

Clicked Completed filter link to show completed items at (692, 261) on internal:role=link[name="Completed"i]
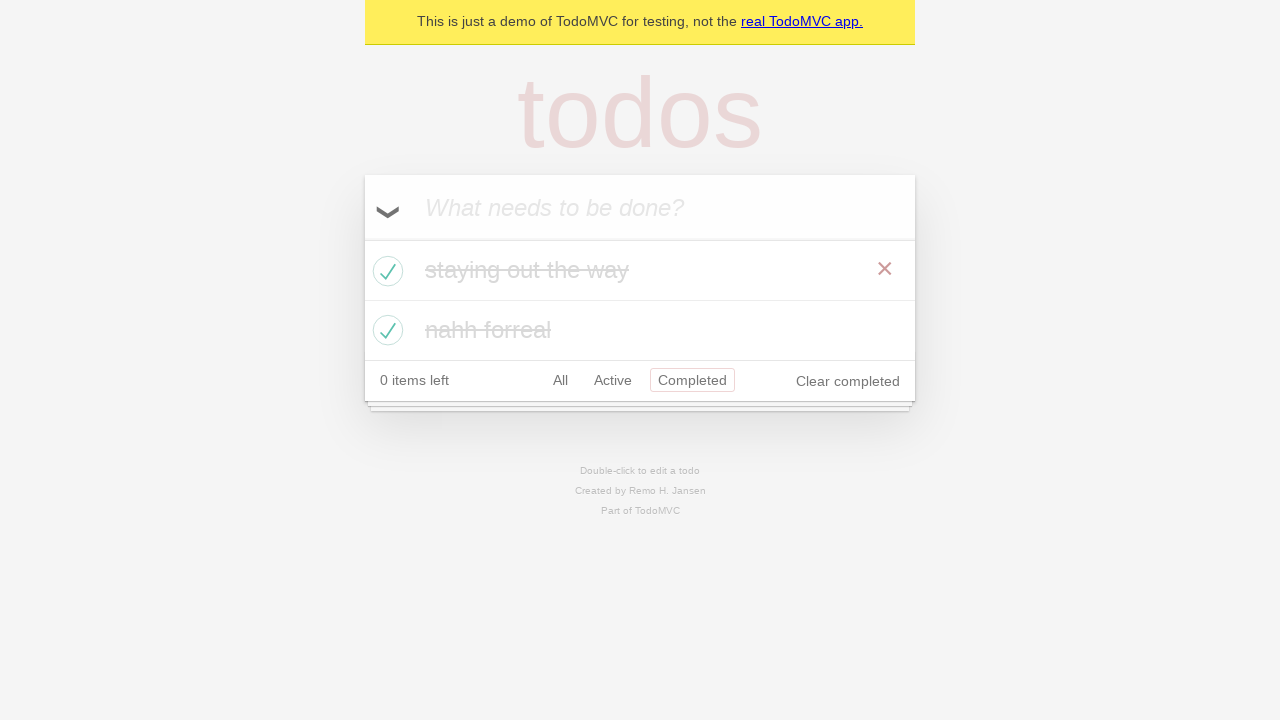

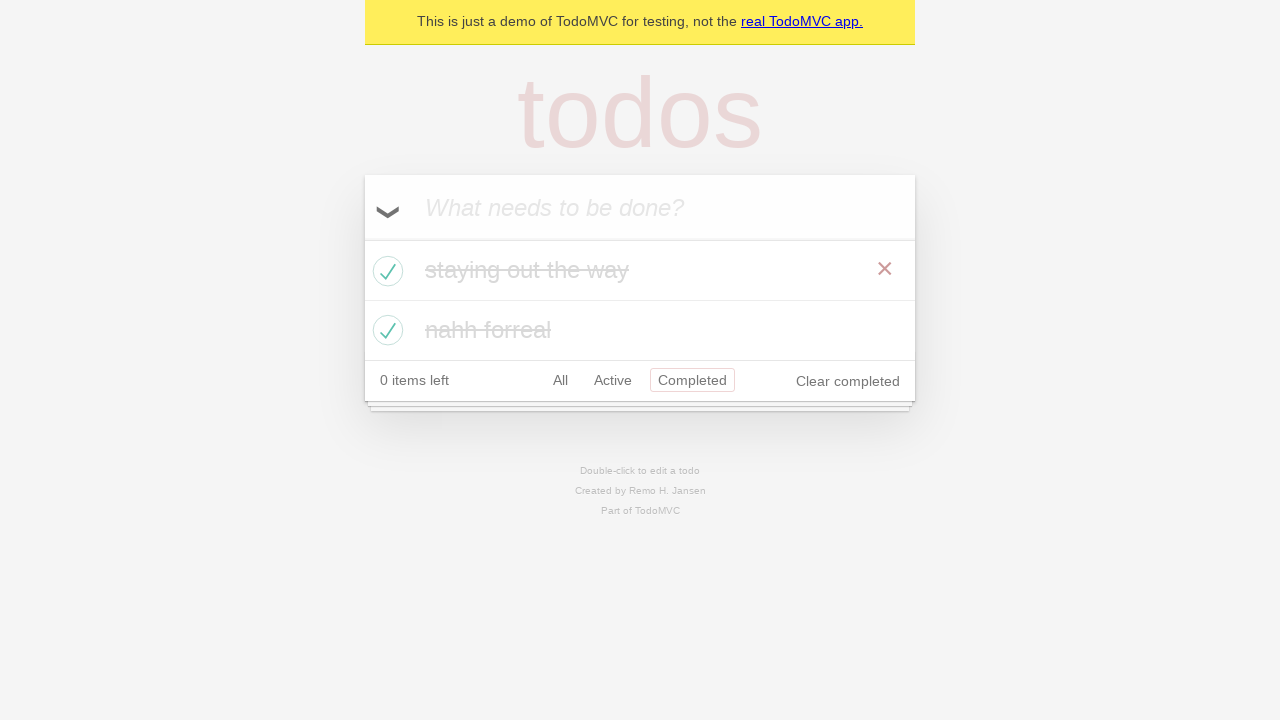